Tests a vehicle search form by selecting ATM option, choosing a specific brand from a dropdown menu, and submitting the search

Starting URL: https://motorcredito.com.do/

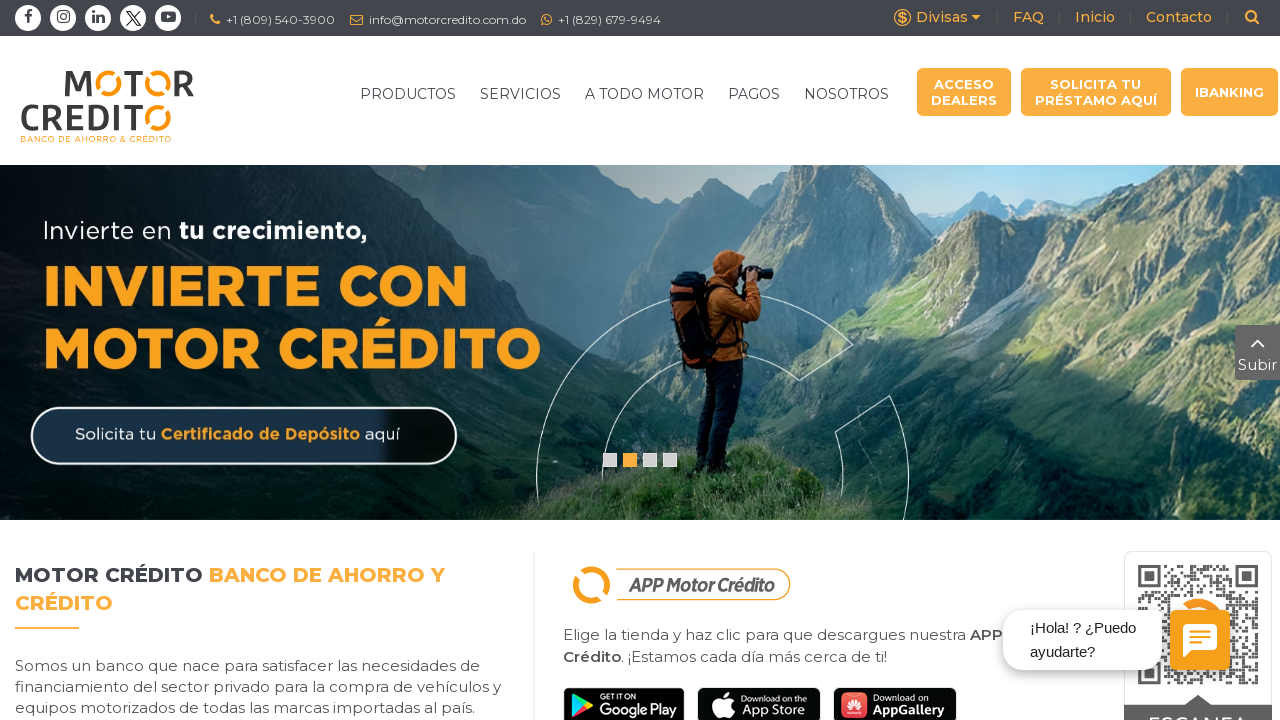

Clicked on ATM option menu at (644, 94) on #atm-option
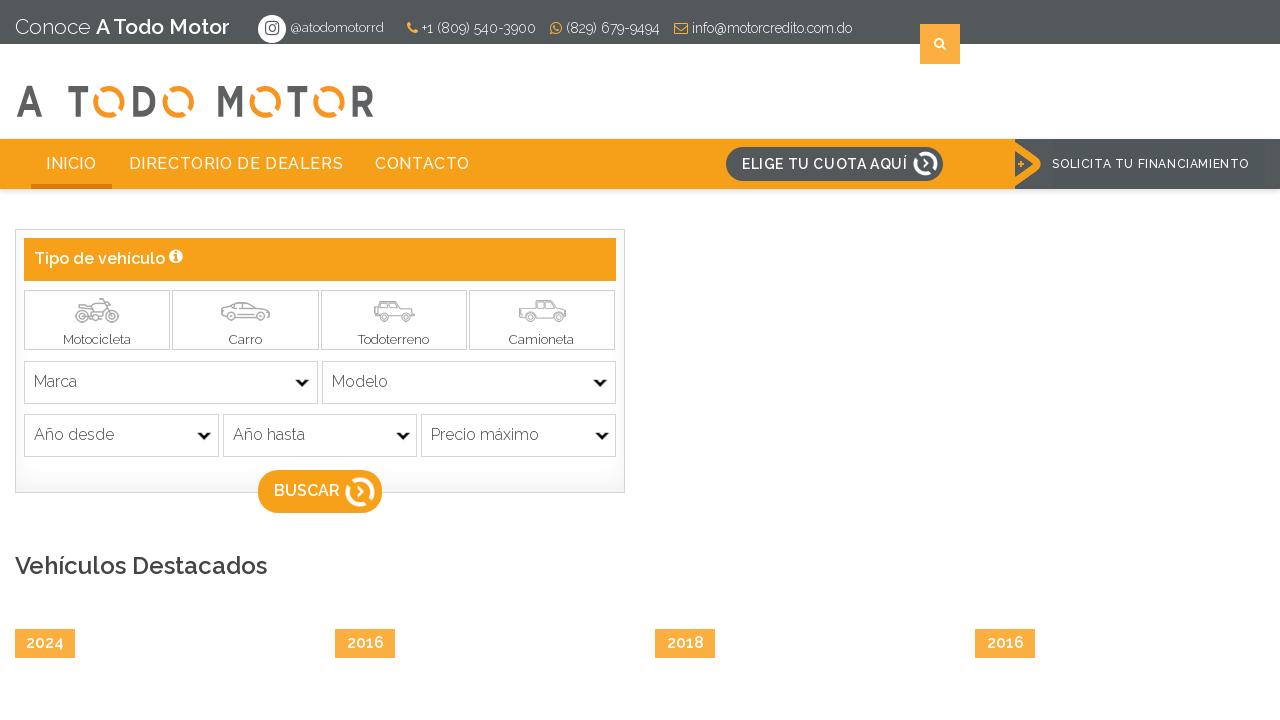

Clicked on marca (brand) dropdown at (171, 383) on #marca
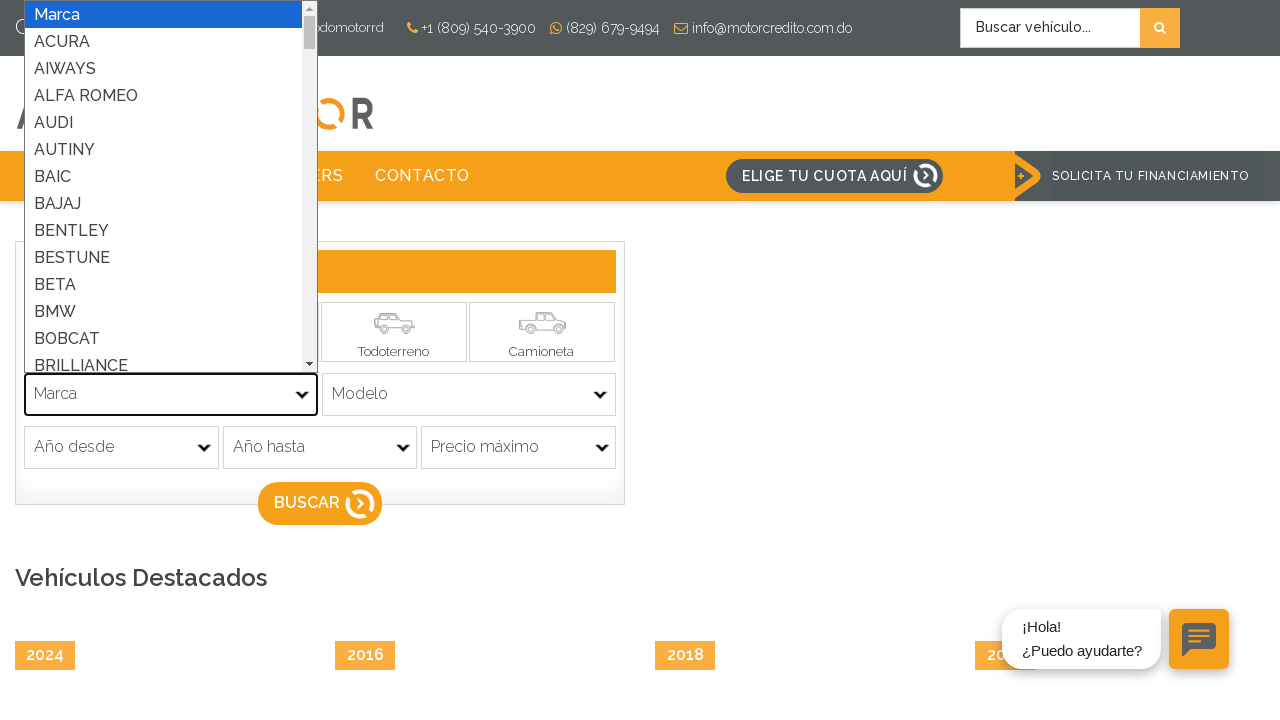

Selected Chana brand from dropdown (index 14) on #marca
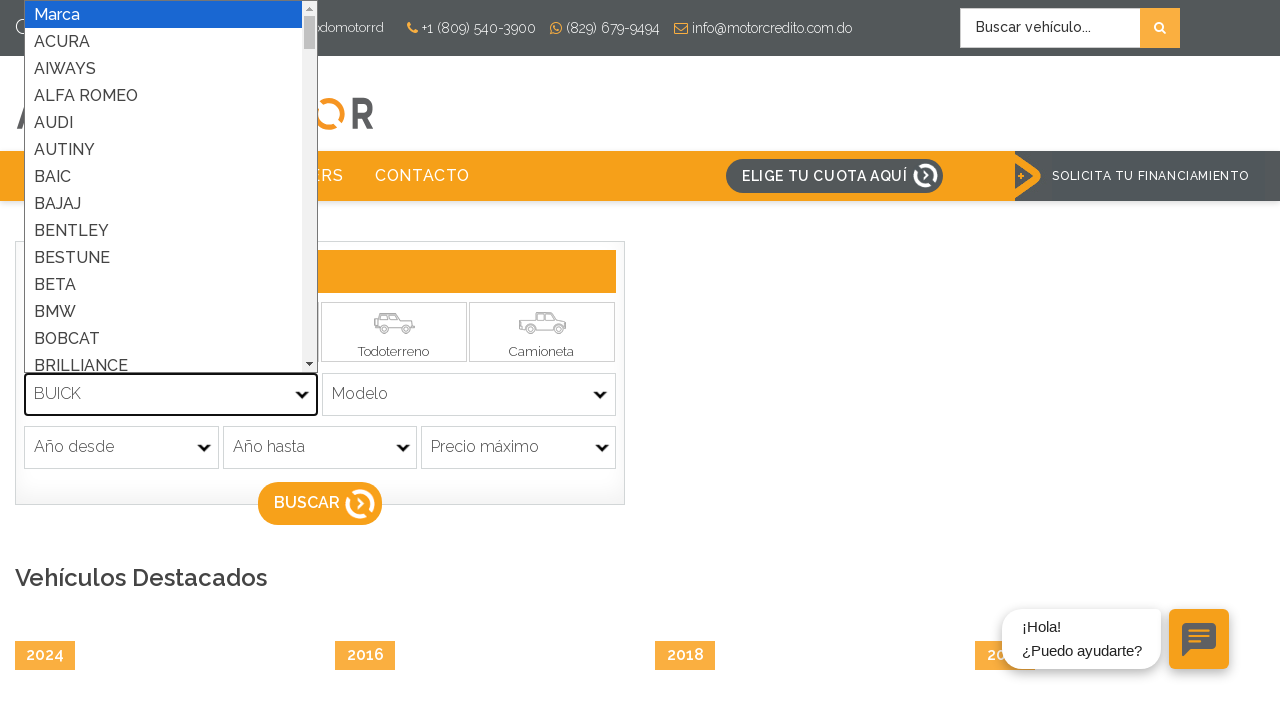

Clicked search button to submit vehicle search form at (320, 503) on .boton
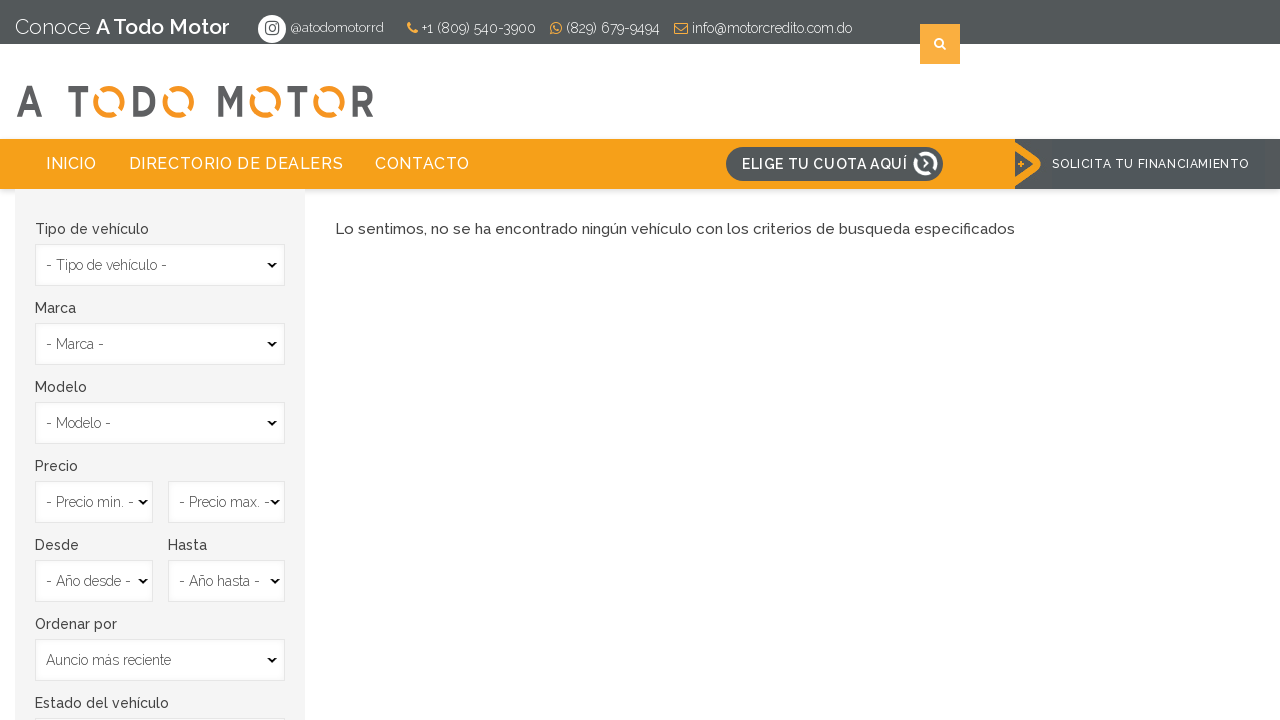

Waited for page to load after search submission
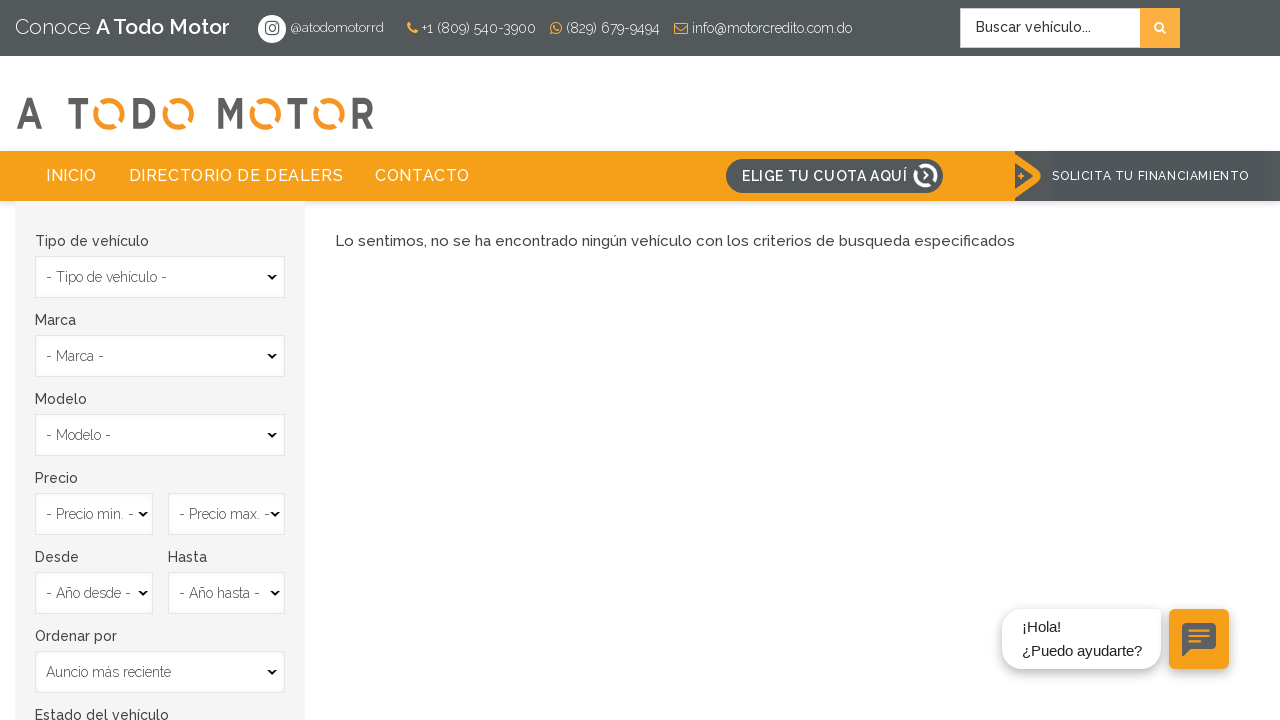

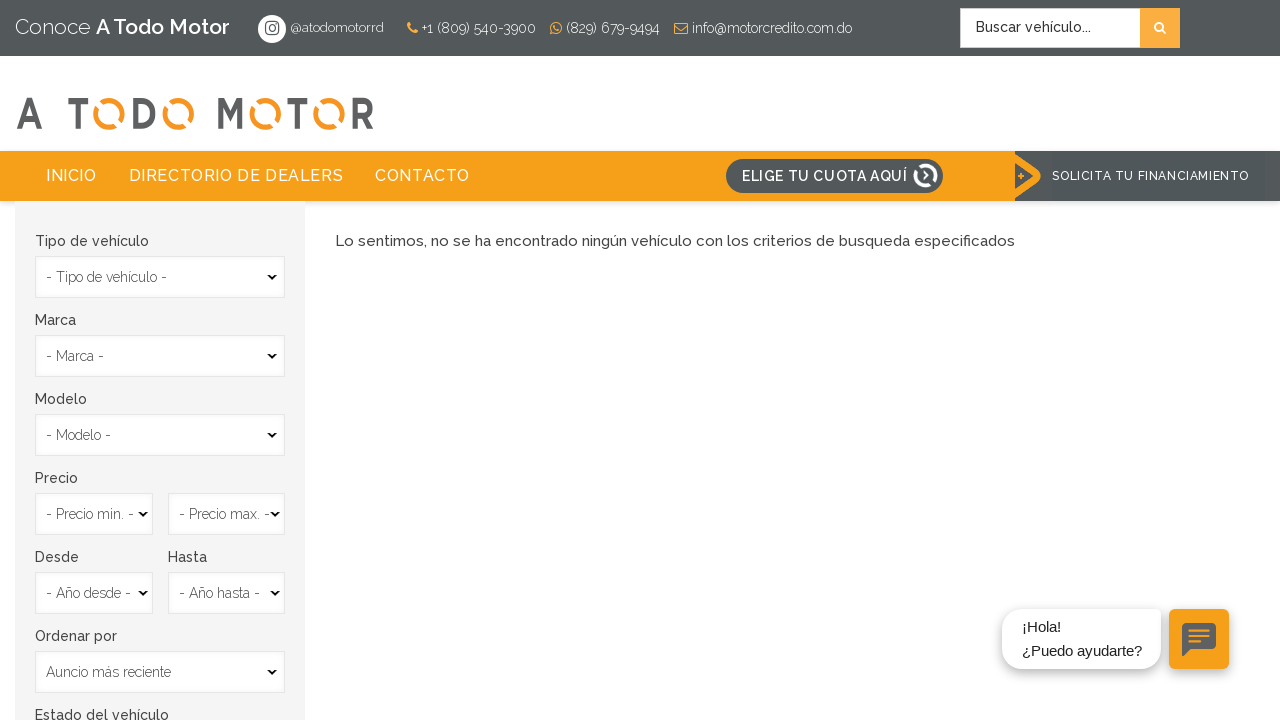